Navigates to the Reqres API testing website and waits for the page to load

Starting URL: https://reqres.in/

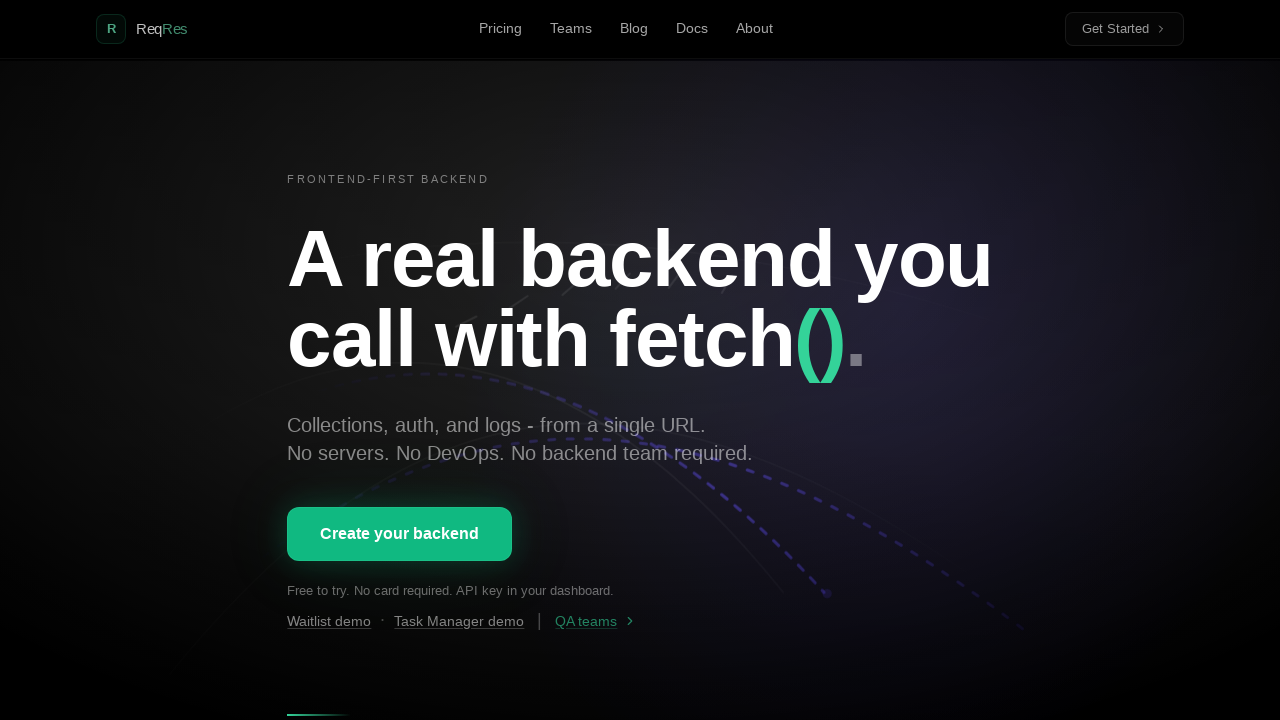

Waited for page to reach domcontentloaded state on Reqres API website
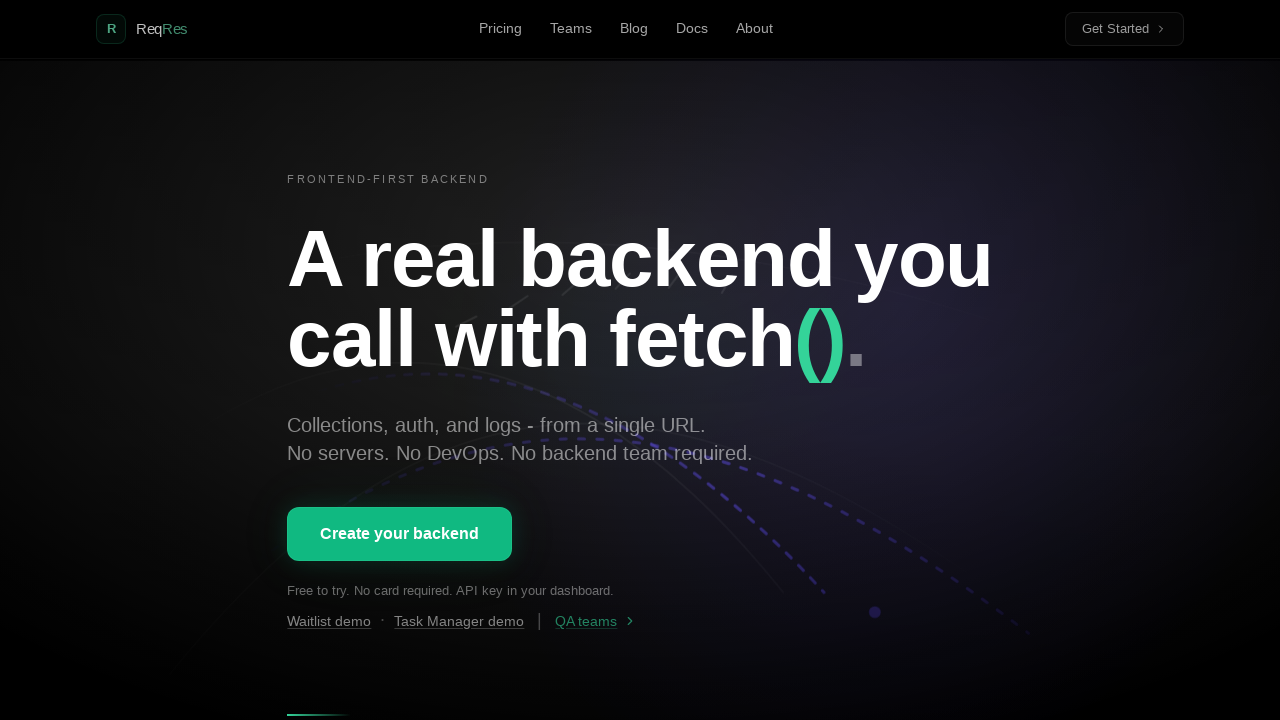

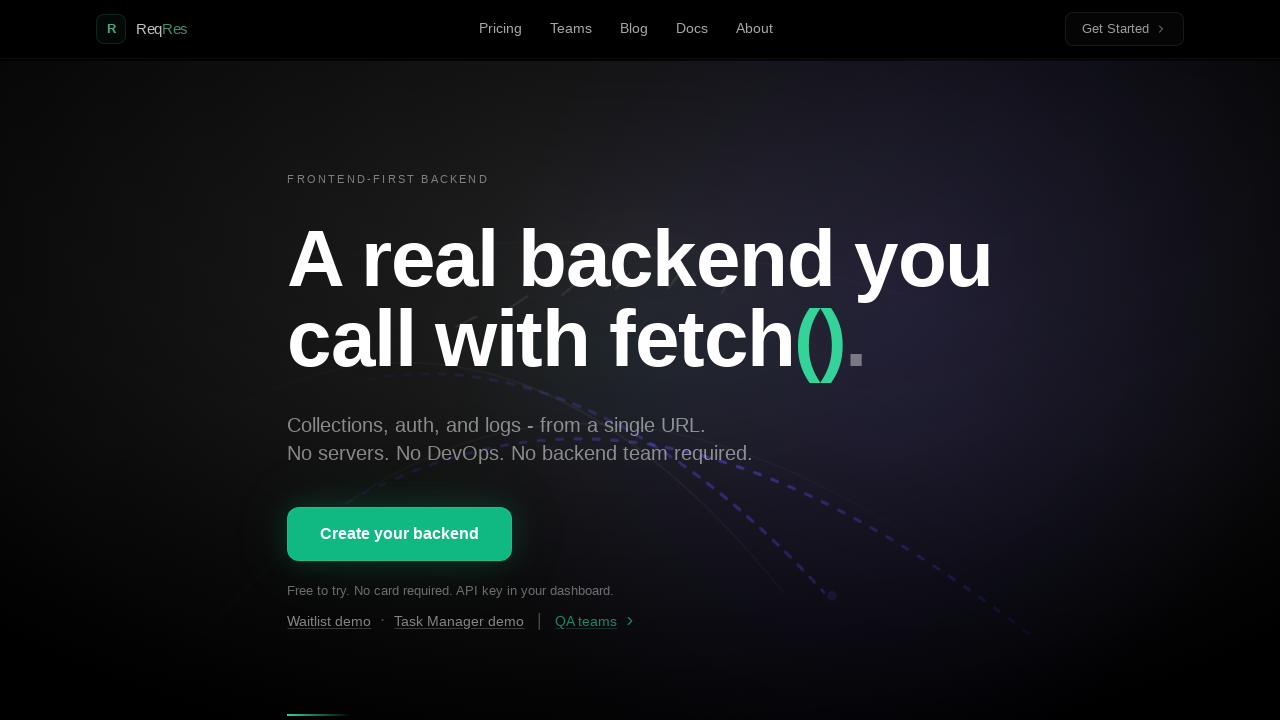